Navigates to a React hooks documentation page and waits for the body content to load, verifying the page renders correctly.

Starting URL: https://use-hooks.alves.dev/use-previous

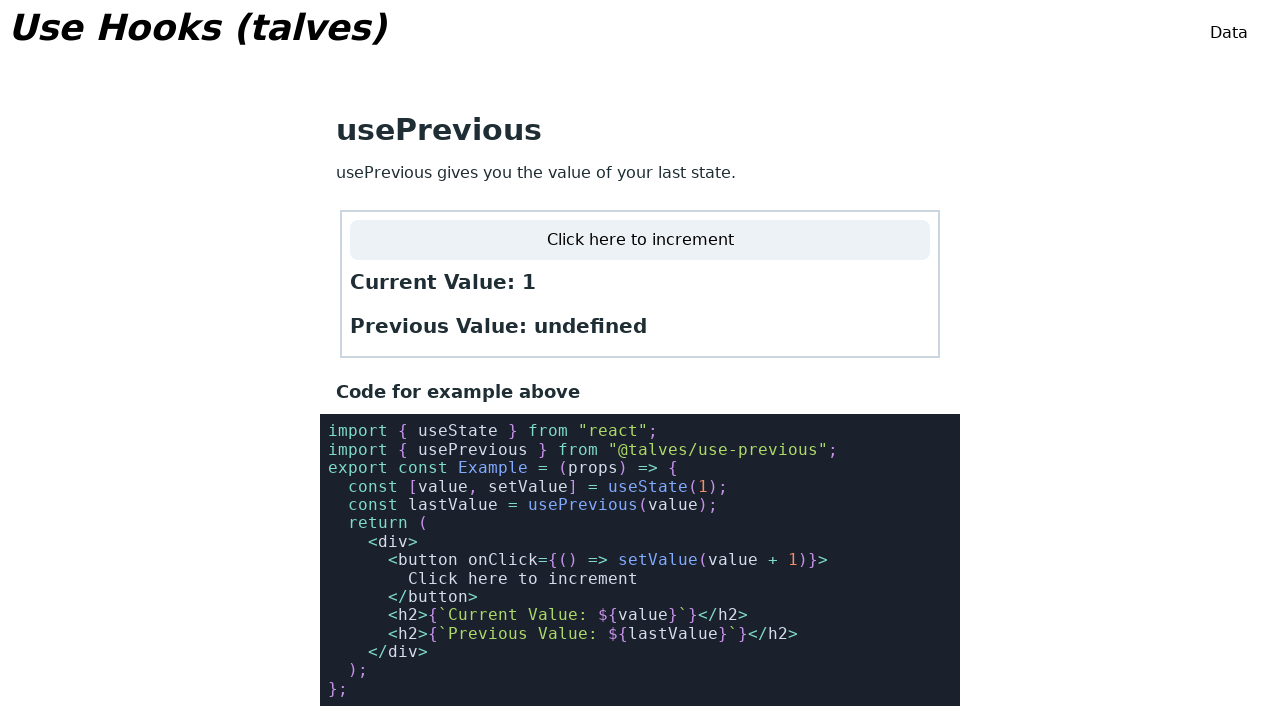

Set viewport size to 1920x1080 for consistent rendering
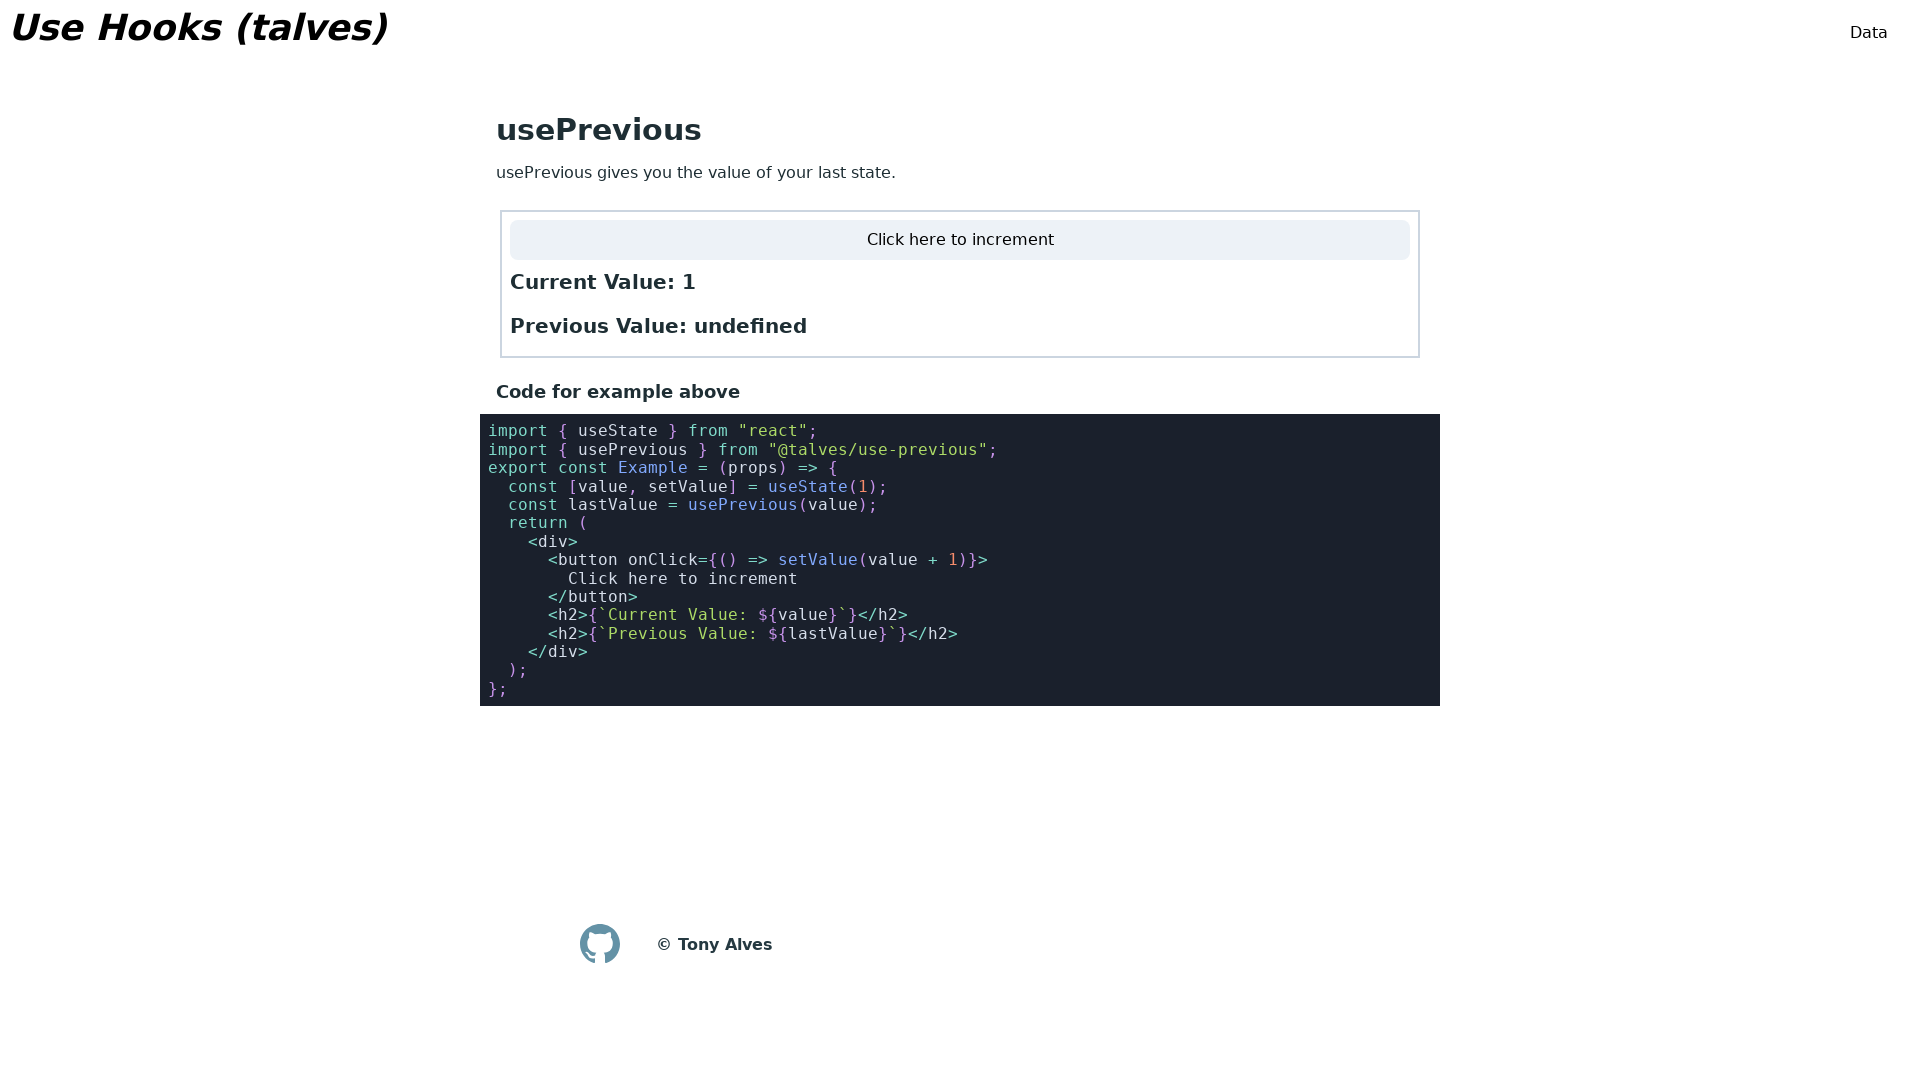

Waited for body element to load on React hooks documentation page
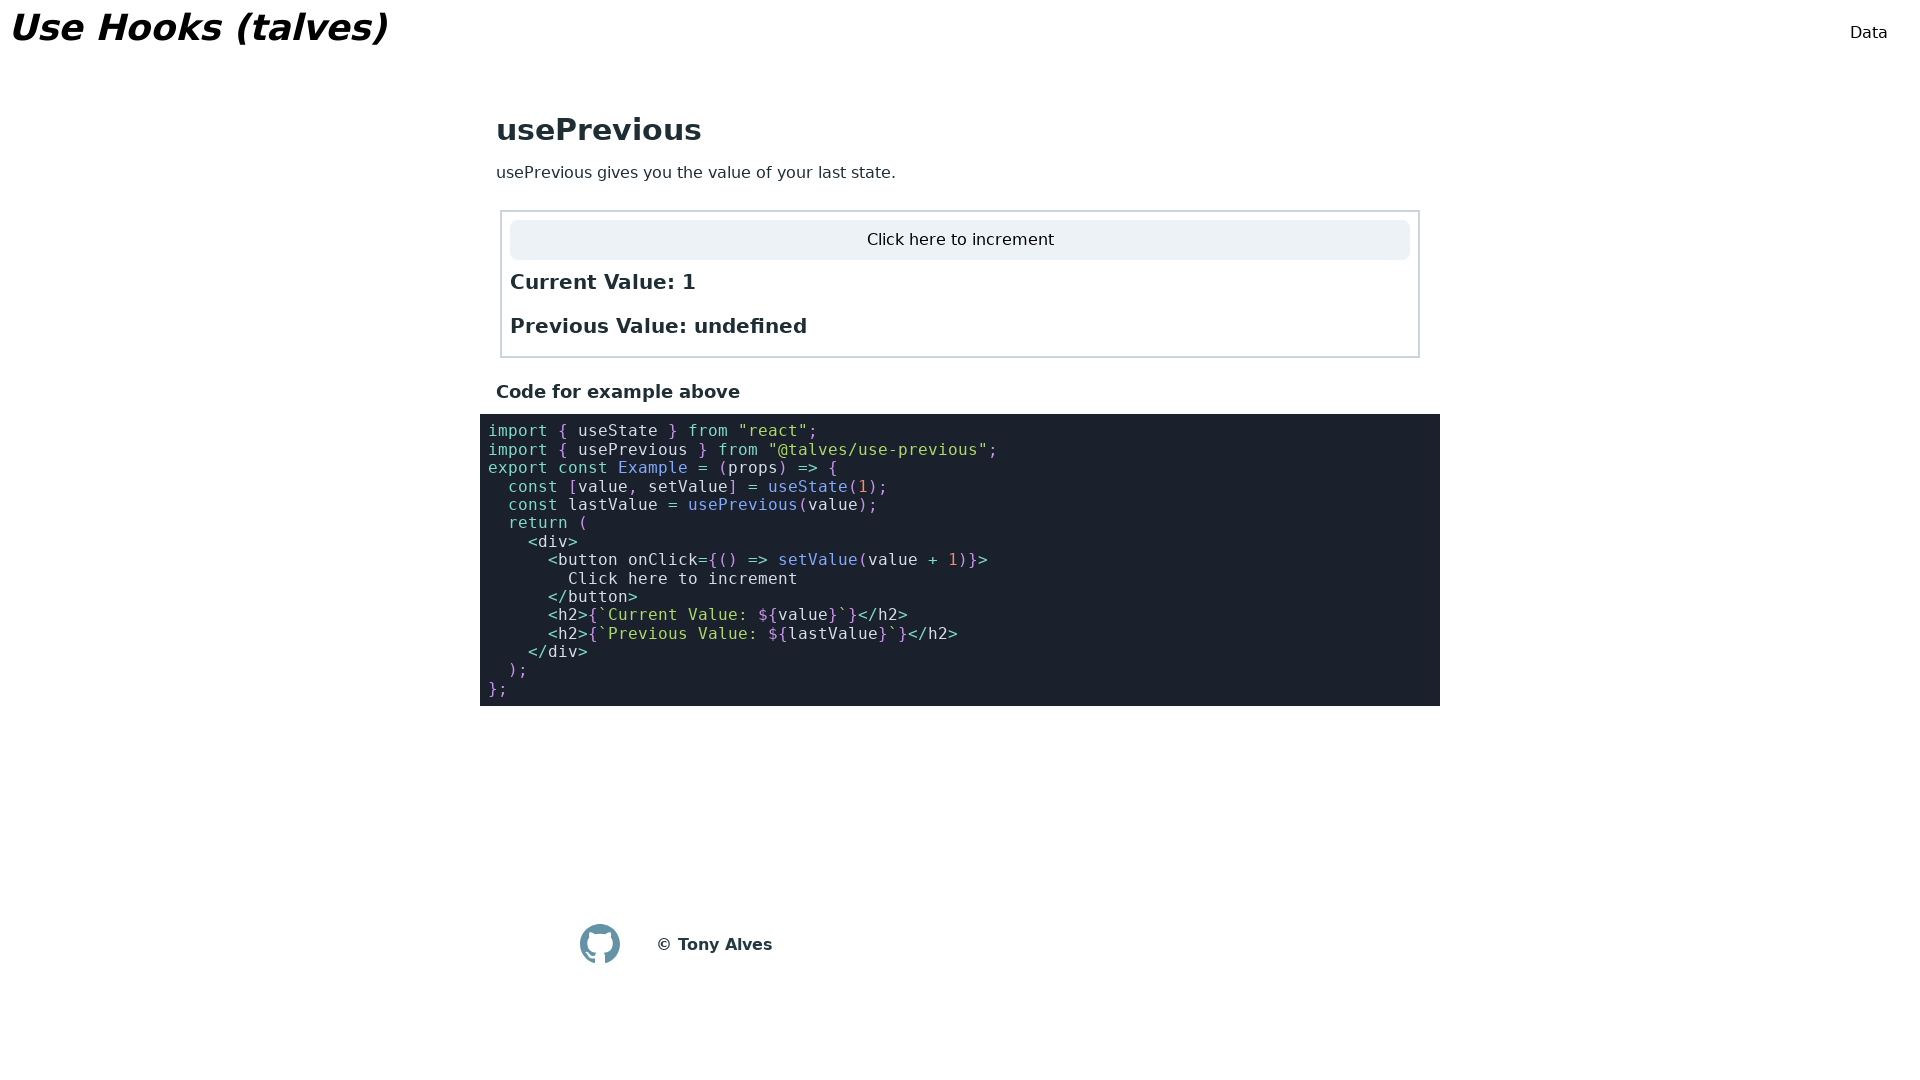

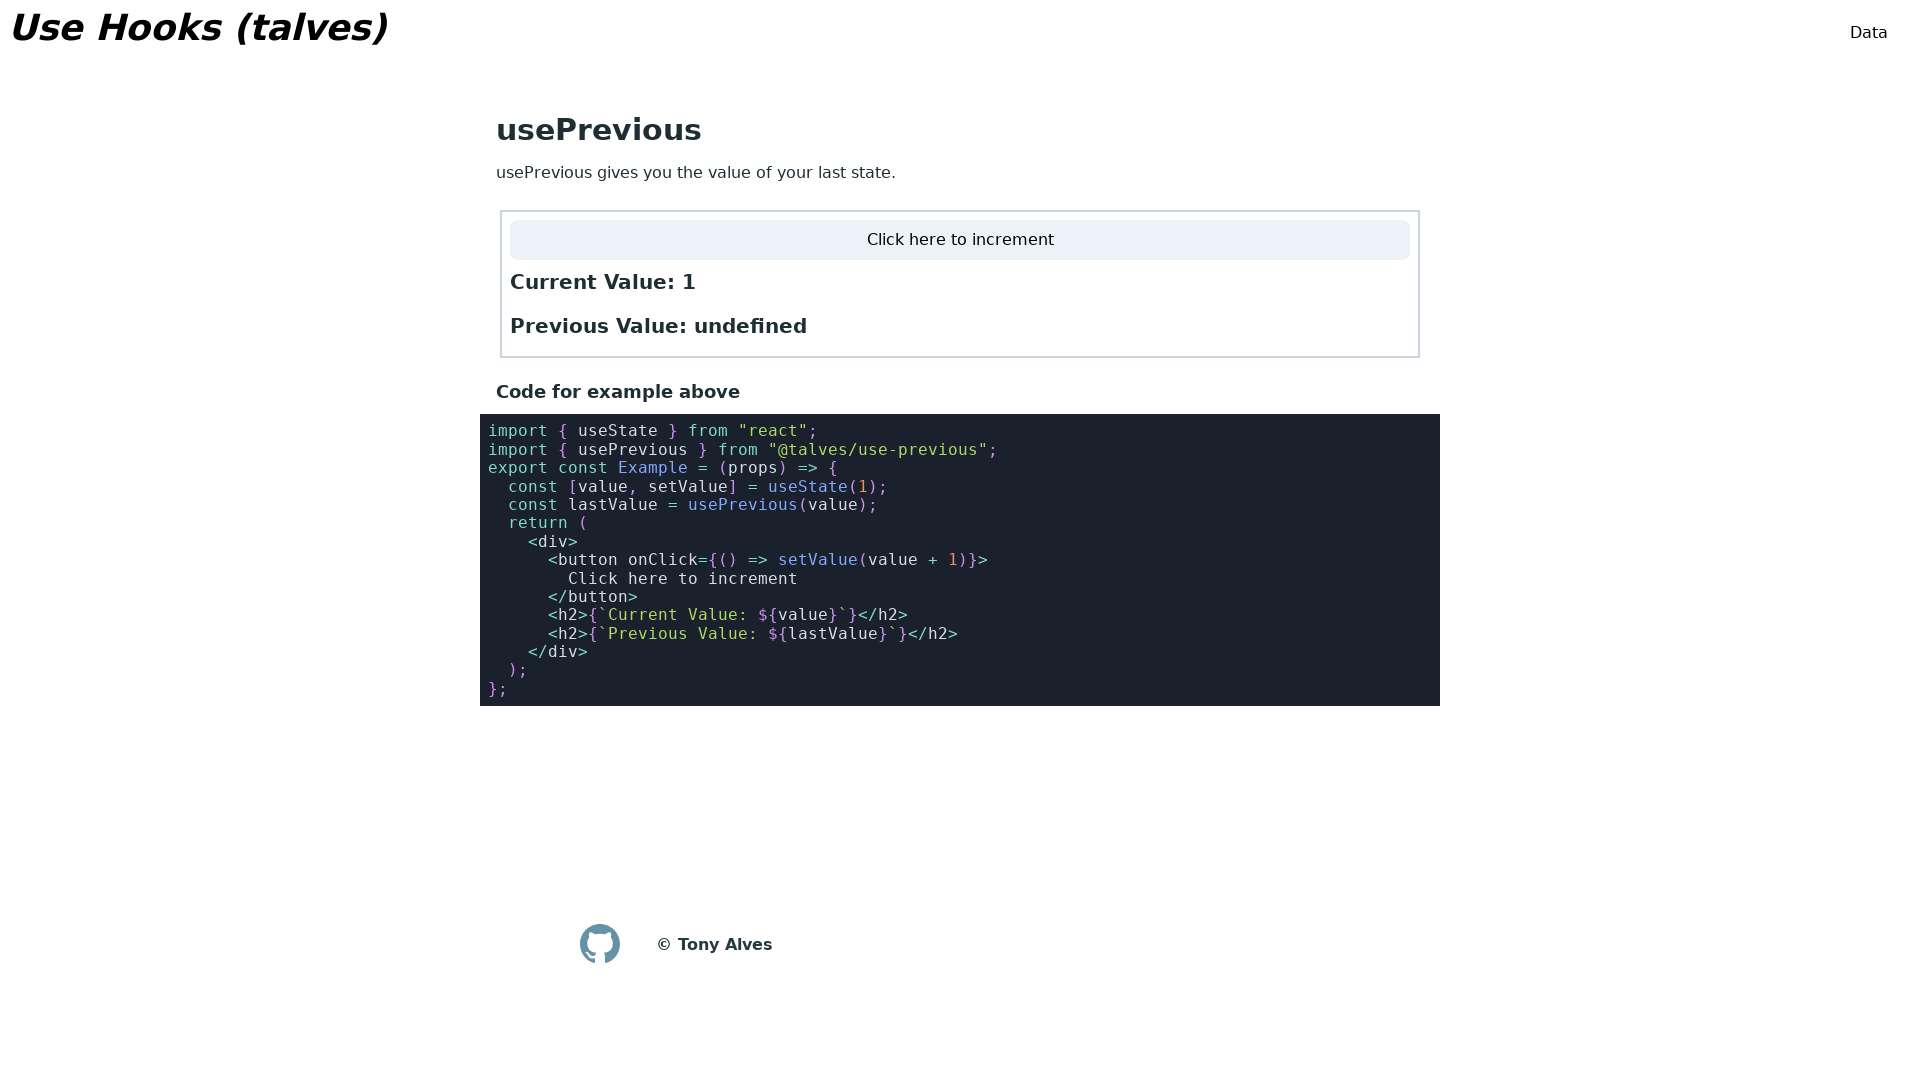